Clicks on the Tutorial link in the navigation sidebar and waits for the tutorial page to load

Starting URL: https://dev.to

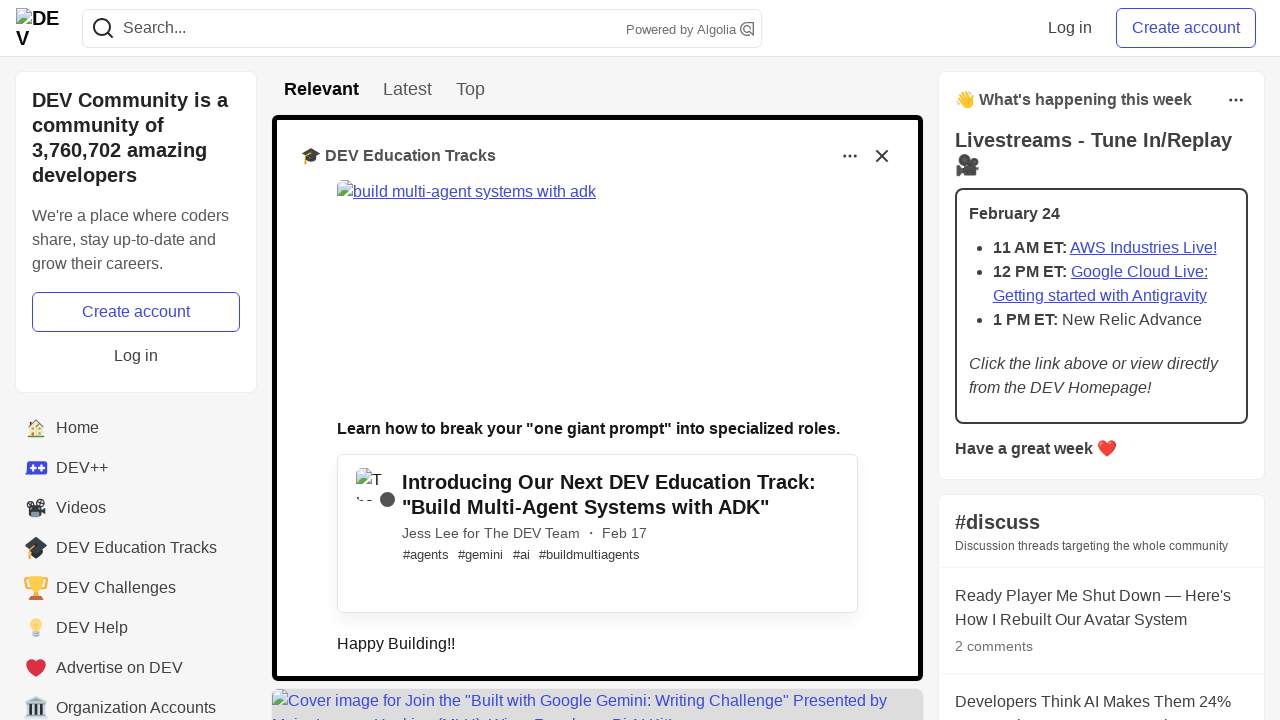

Clicked on Tutorial link in the navigation sidebar at (136, 388) on div#default-sidebar-element-tutorial > a
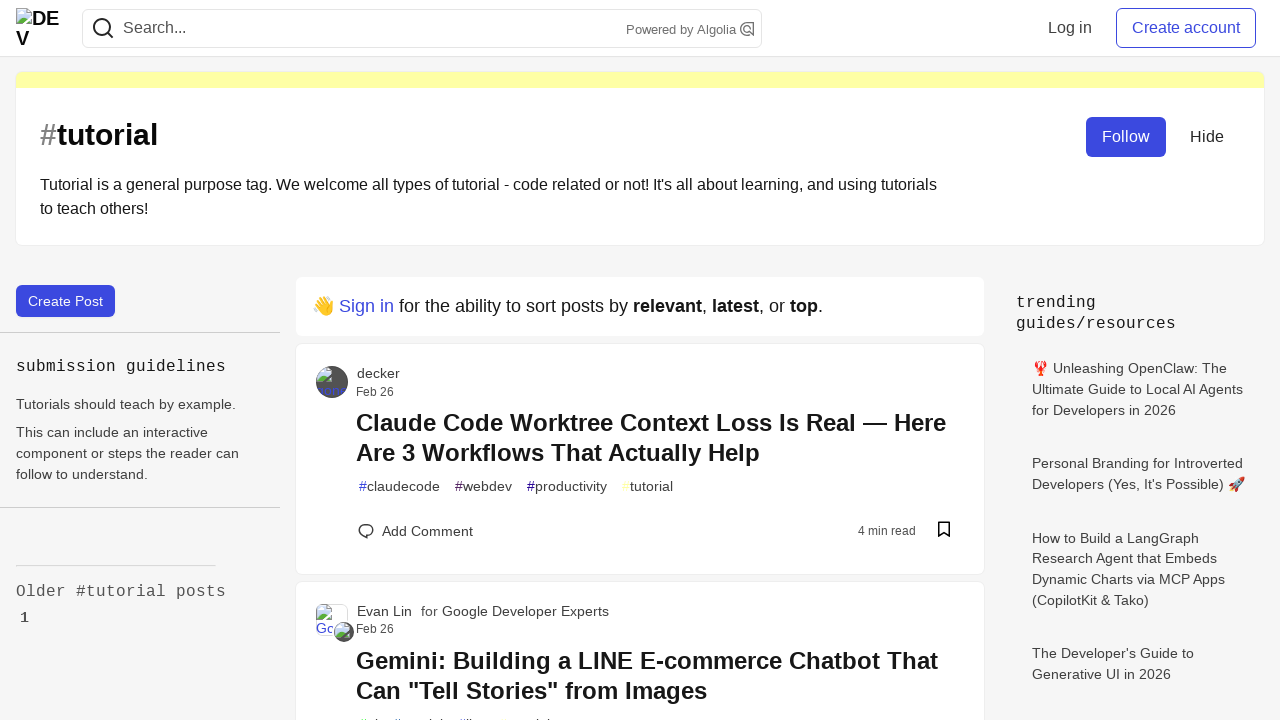

Tutorial page URL loaded successfully
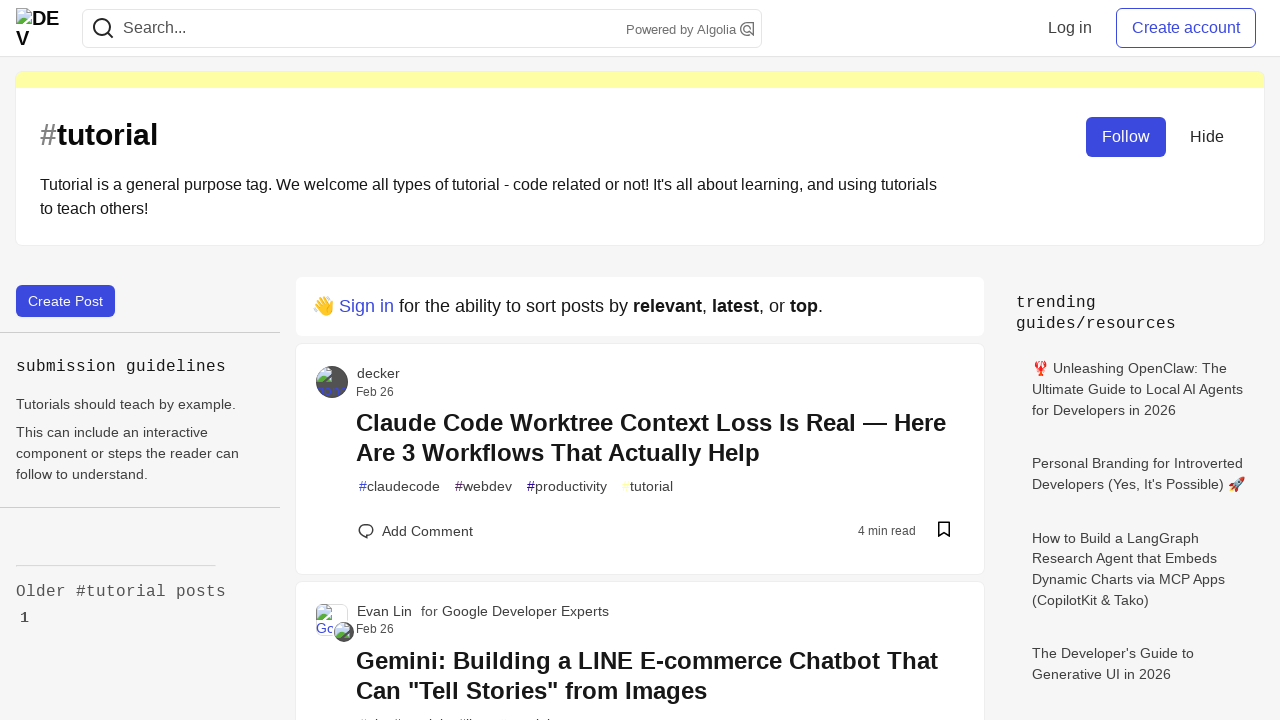

Tutorial page content loaded with story titles visible
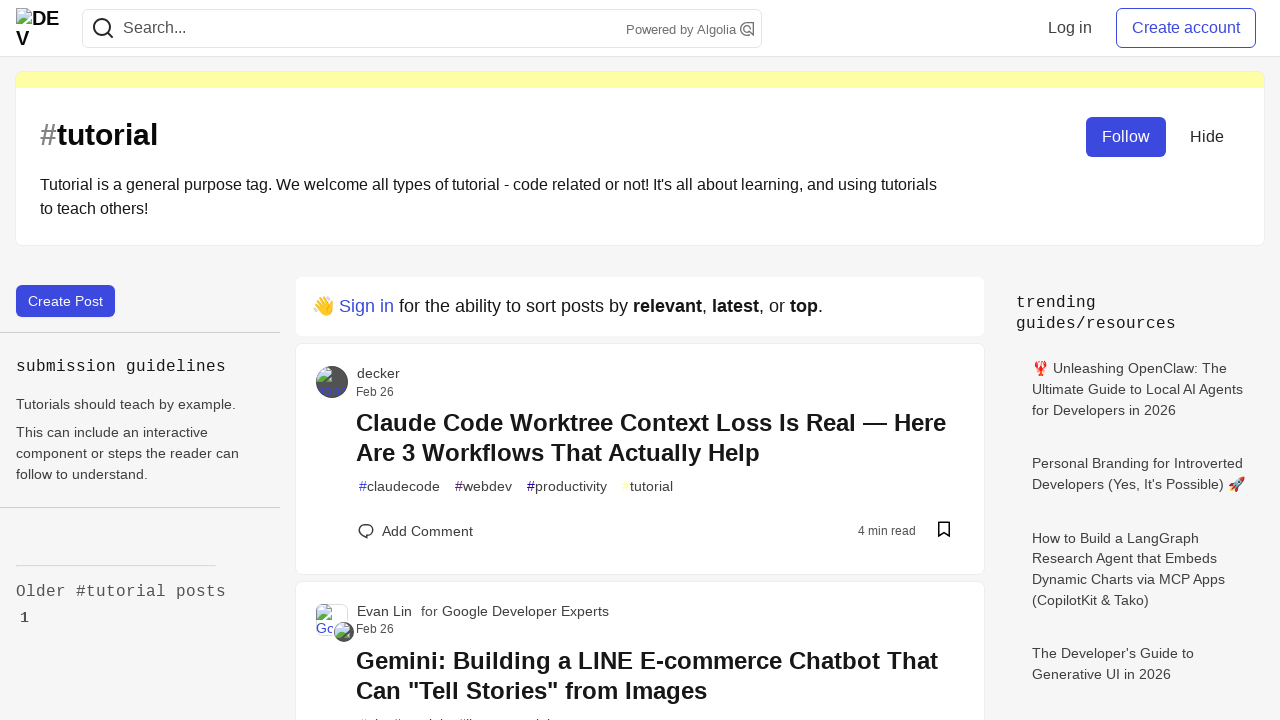

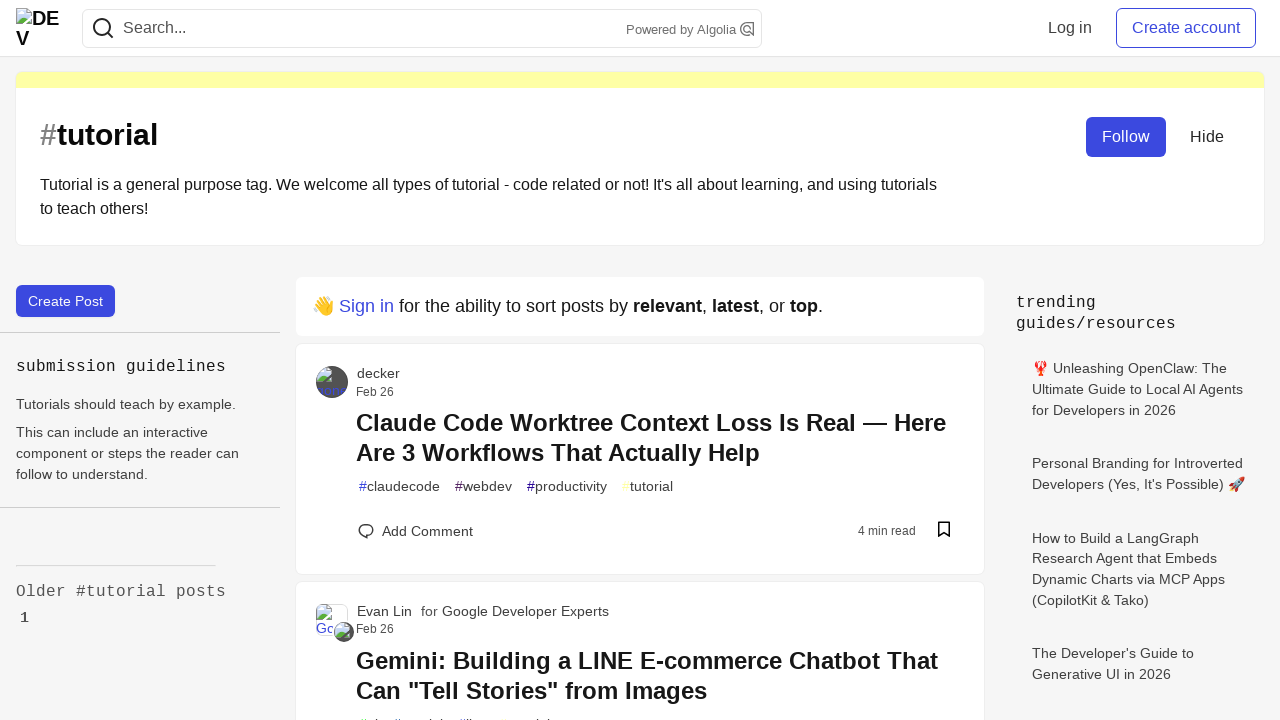